Tests JavaScript prompt functionality on W3Schools by switching to an iframe, clicking a "Try it" button, entering text in the alert prompt, and verifying the displayed result

Starting URL: https://www.w3schools.com/js/tryit.asp?filename=tryjs_prompt

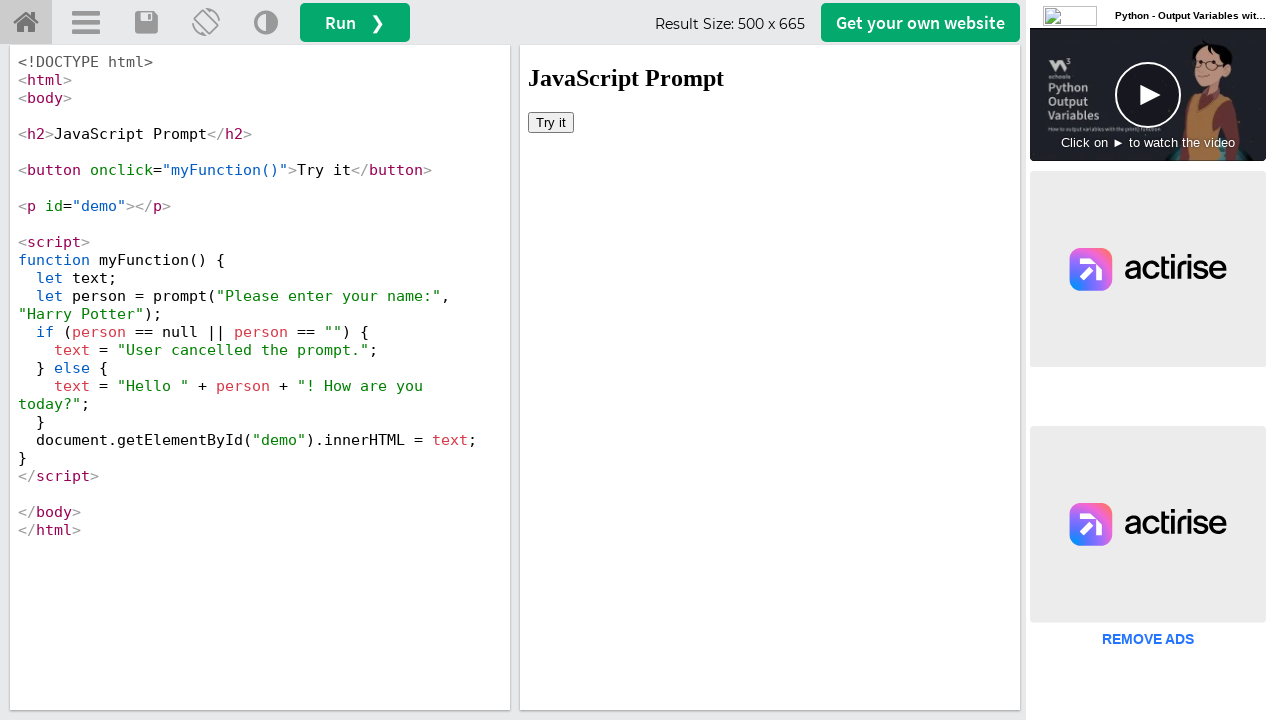

Located iframe with ID 'iframeResult'
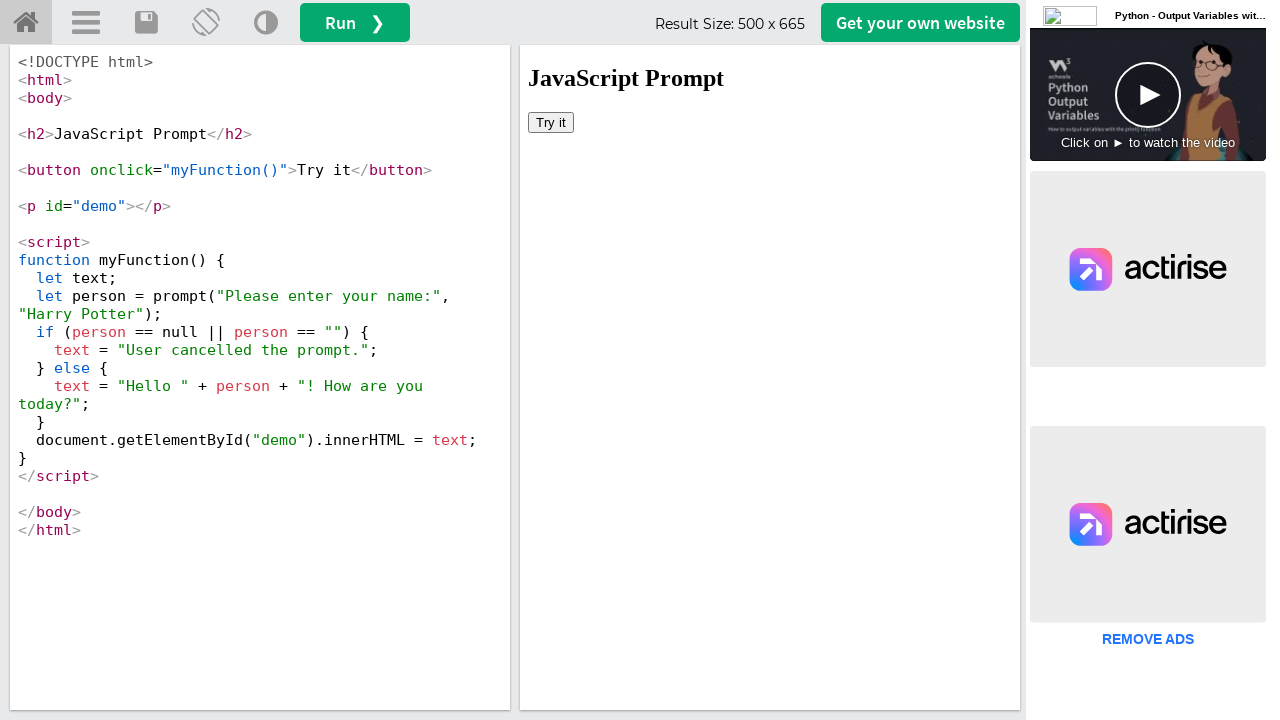

Clicked 'Try it' button in iframe at (551, 122) on #iframeResult >> internal:control=enter-frame >> button:has-text('Try it')
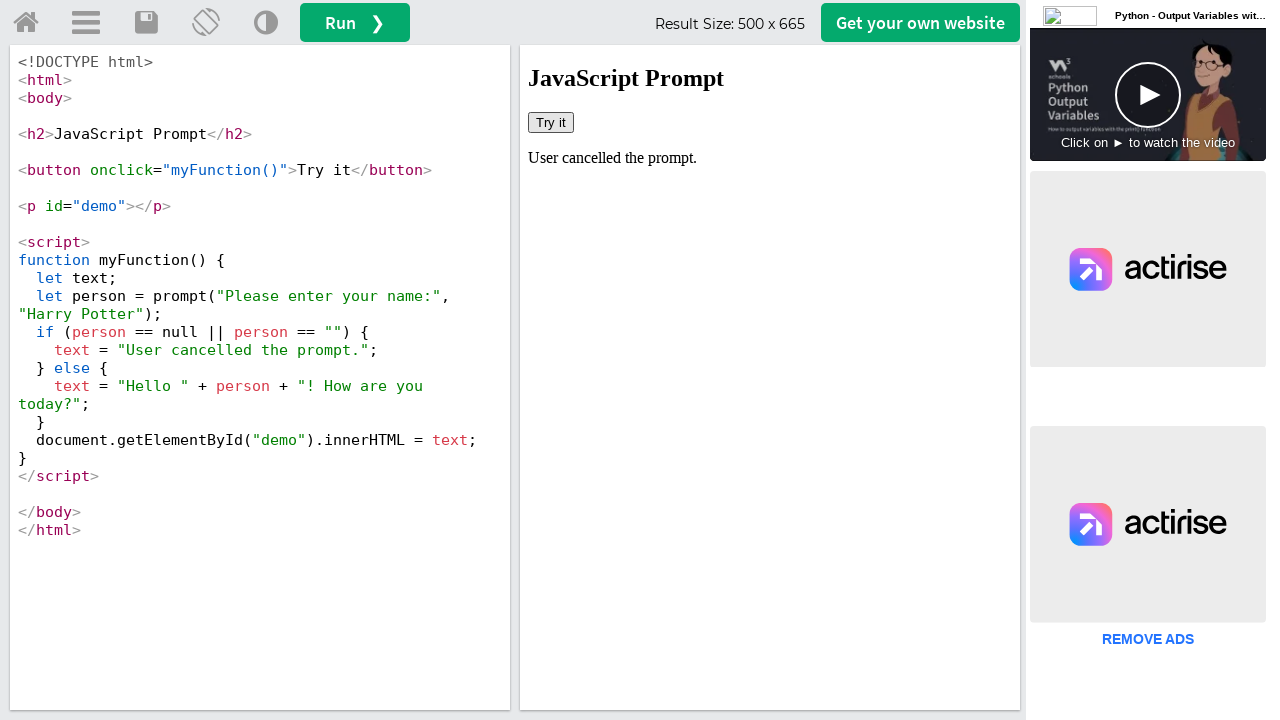

Set up dialog handler to accept prompt with text 'Hi w3Schools'
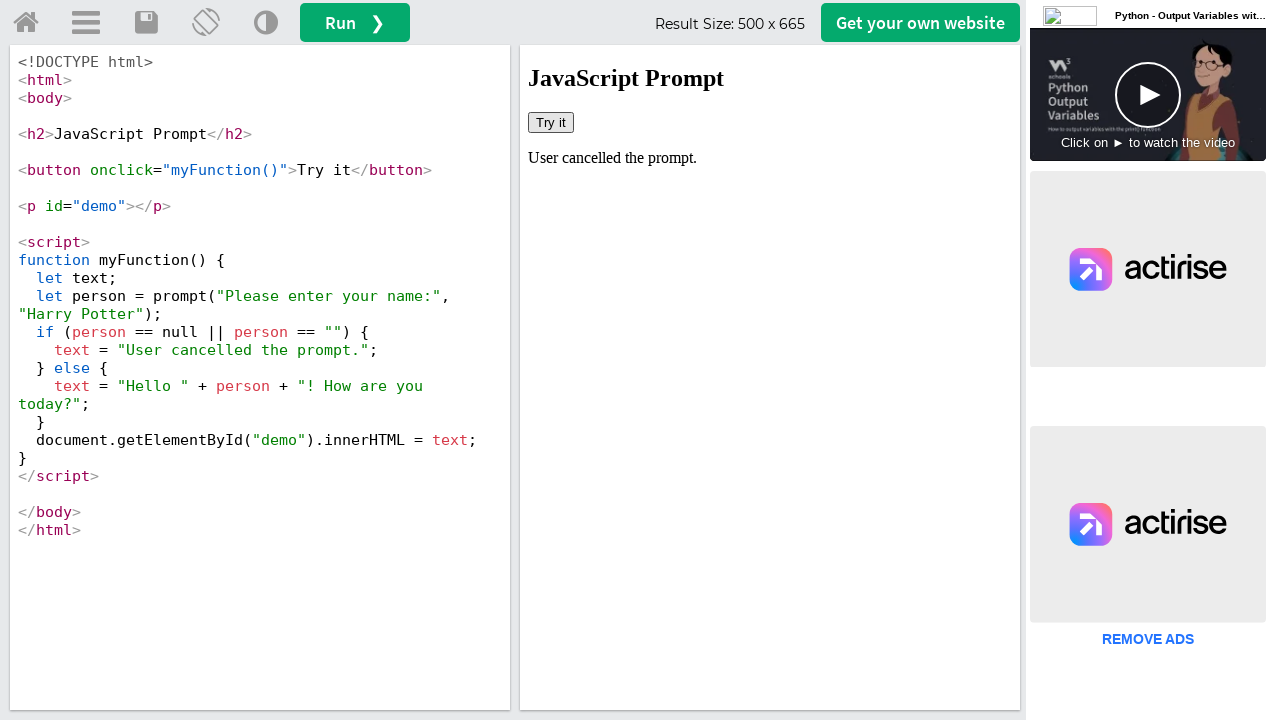

Clicked 'Try it' button again to trigger JavaScript prompt dialog at (551, 122) on #iframeResult >> internal:control=enter-frame >> button:has-text('Try it')
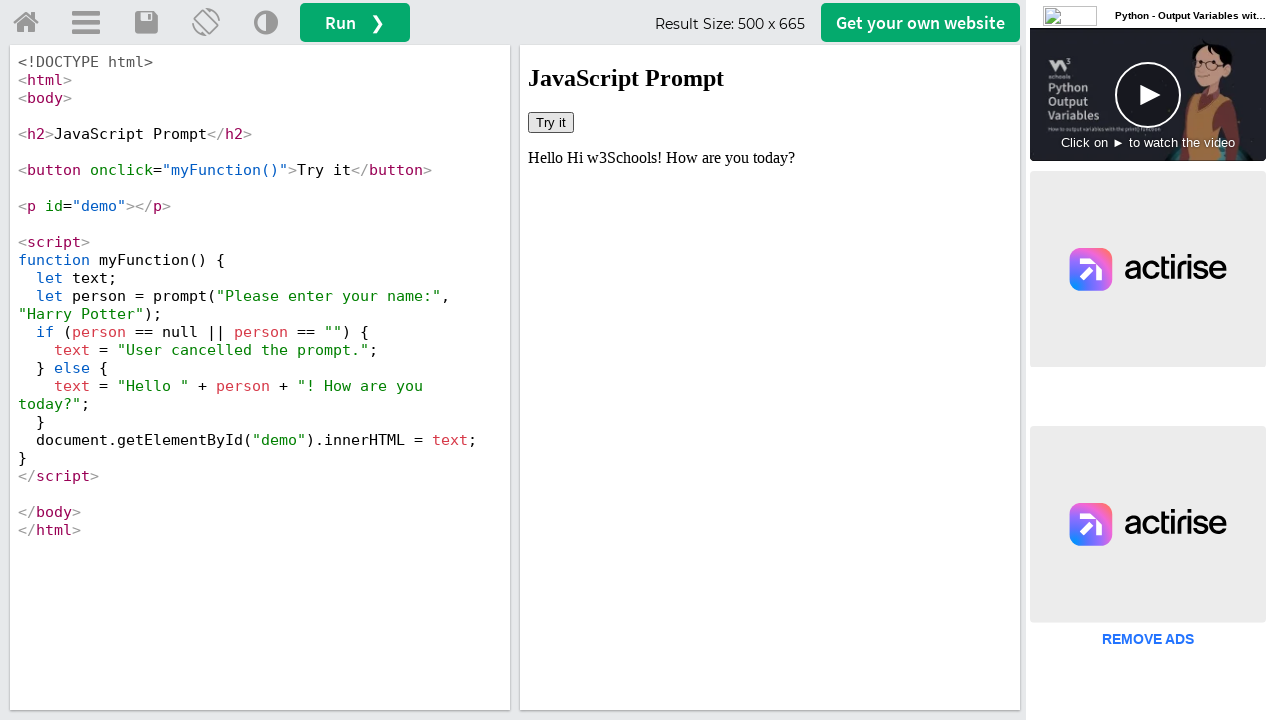

Result text in #demo element loaded and verified
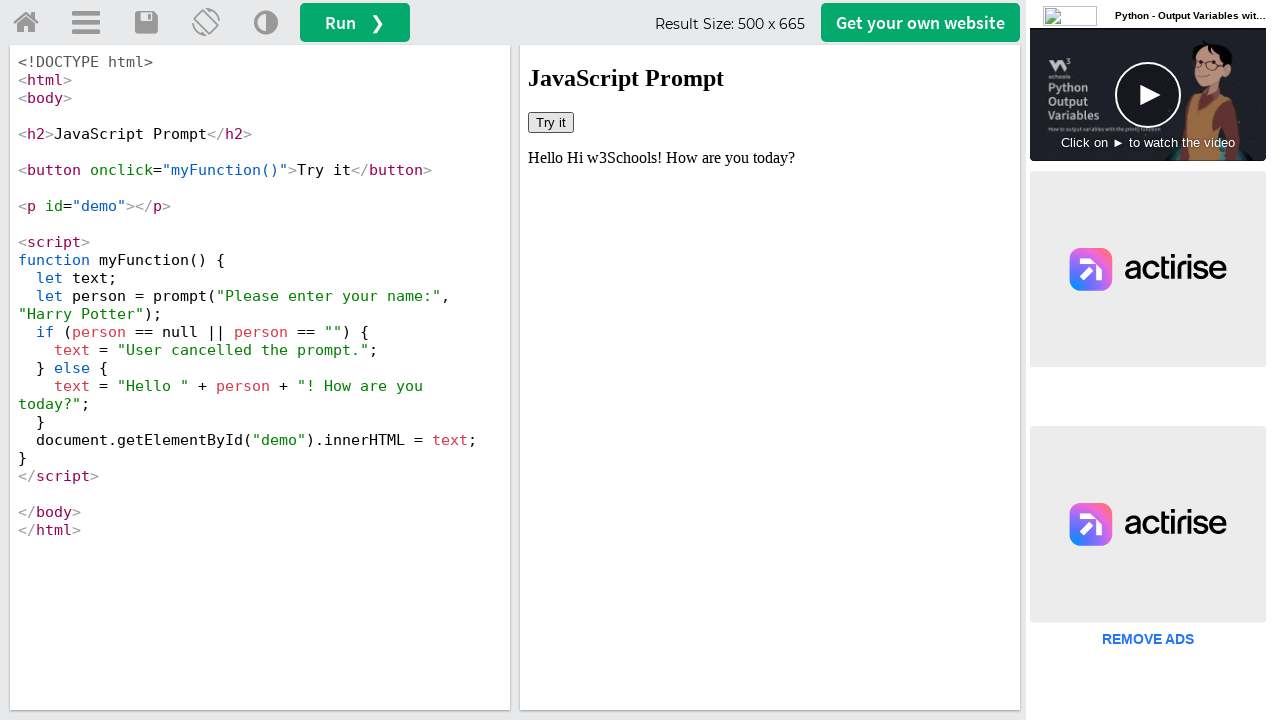

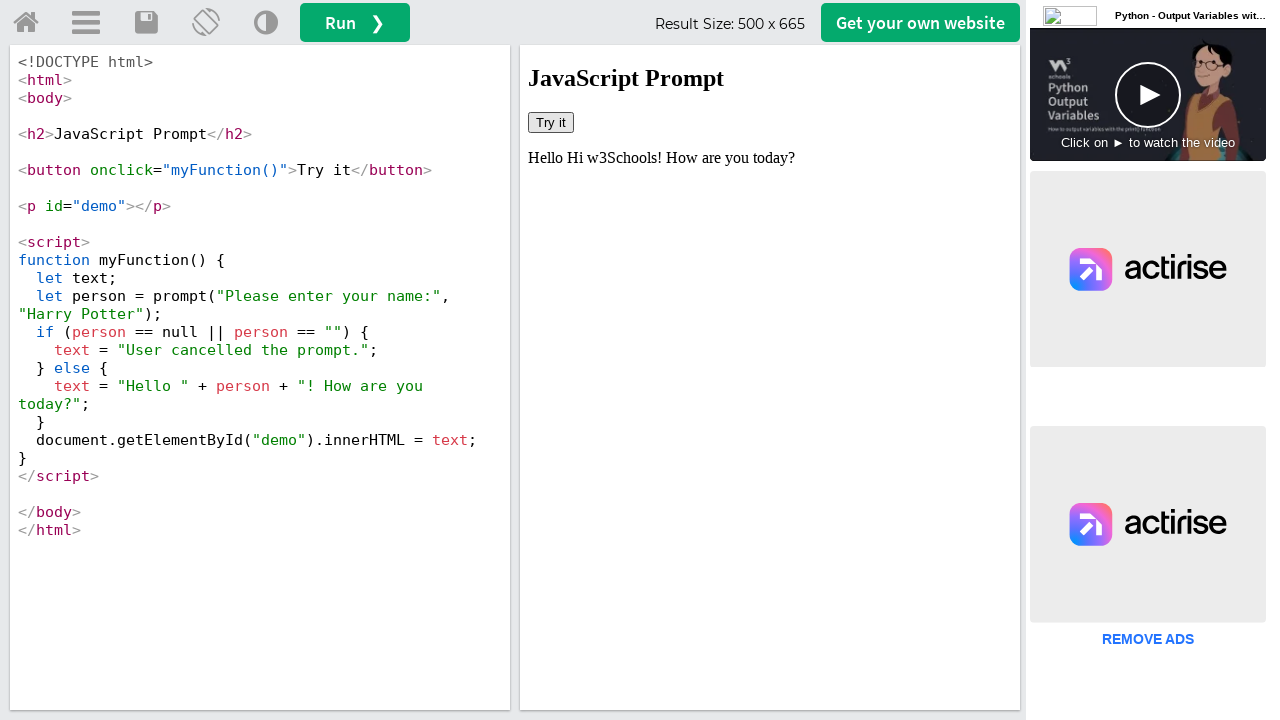